Tests the jQuery UI resizable widget by dragging the resizable element to increase its size

Starting URL: https://jqueryui.com/resizable/

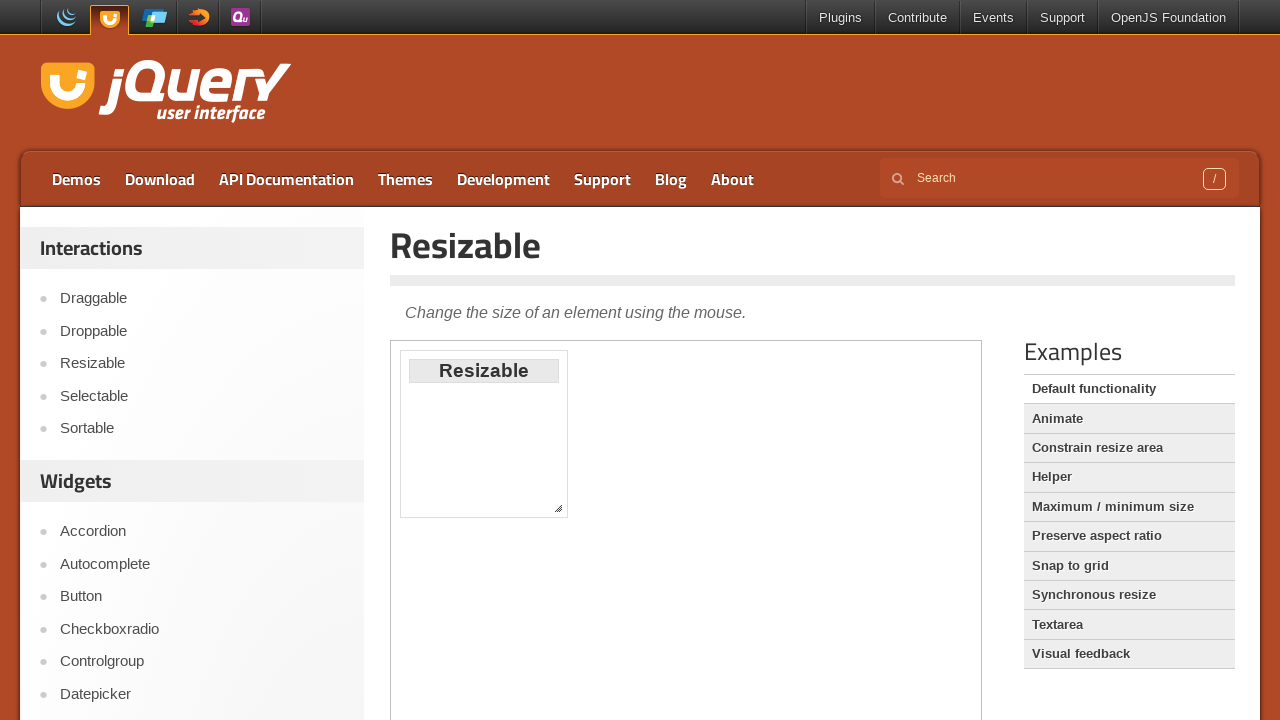

Navigated to jQuery UI resizable demo page
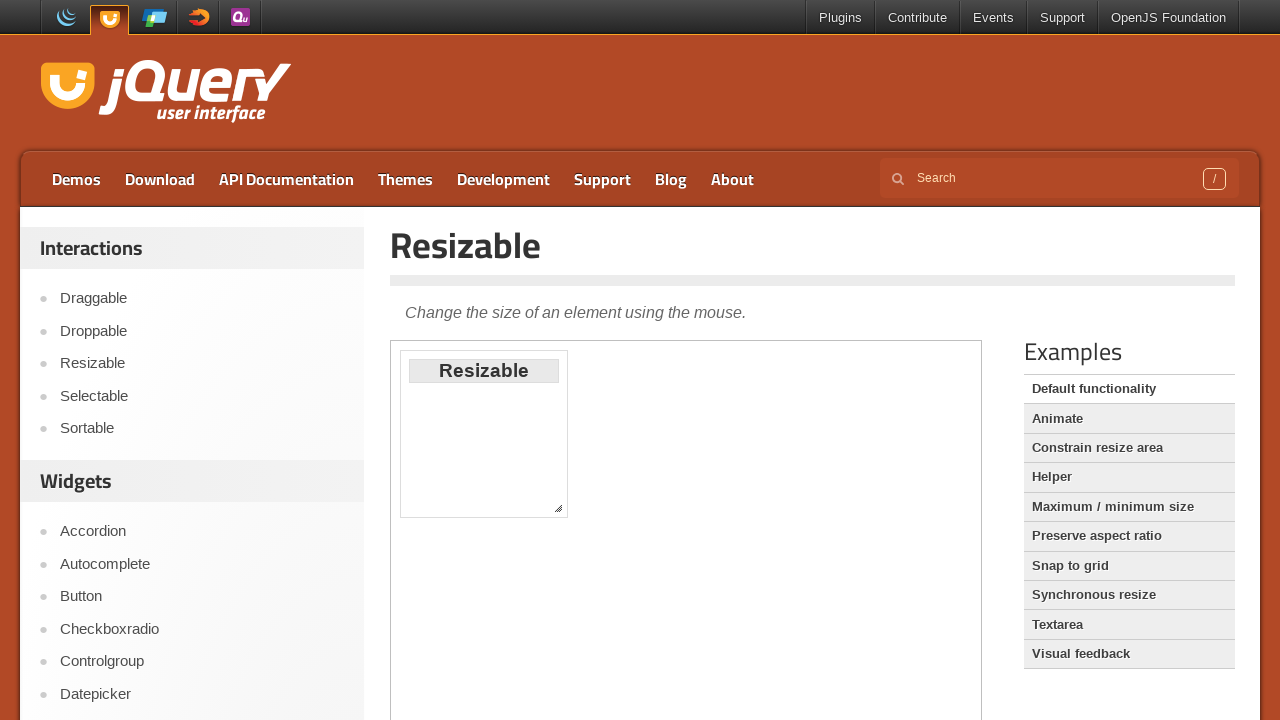

Located the iframe containing the resizable demo
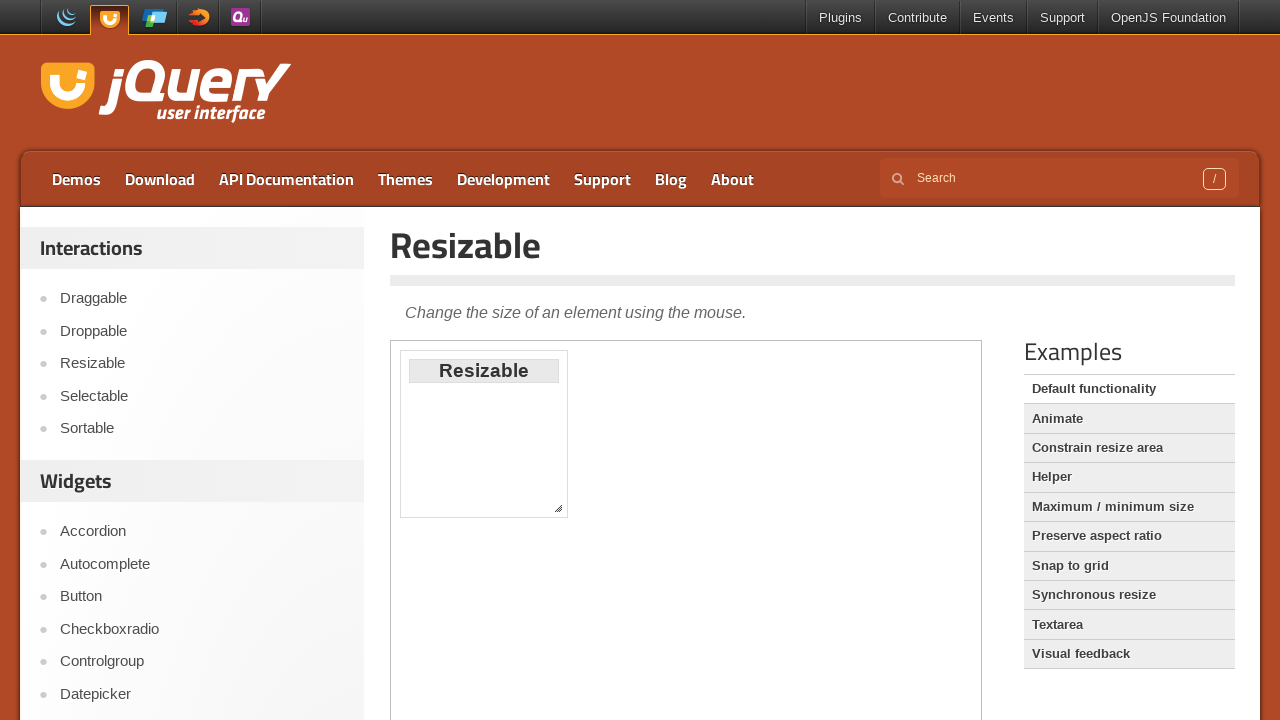

Located the resizable element
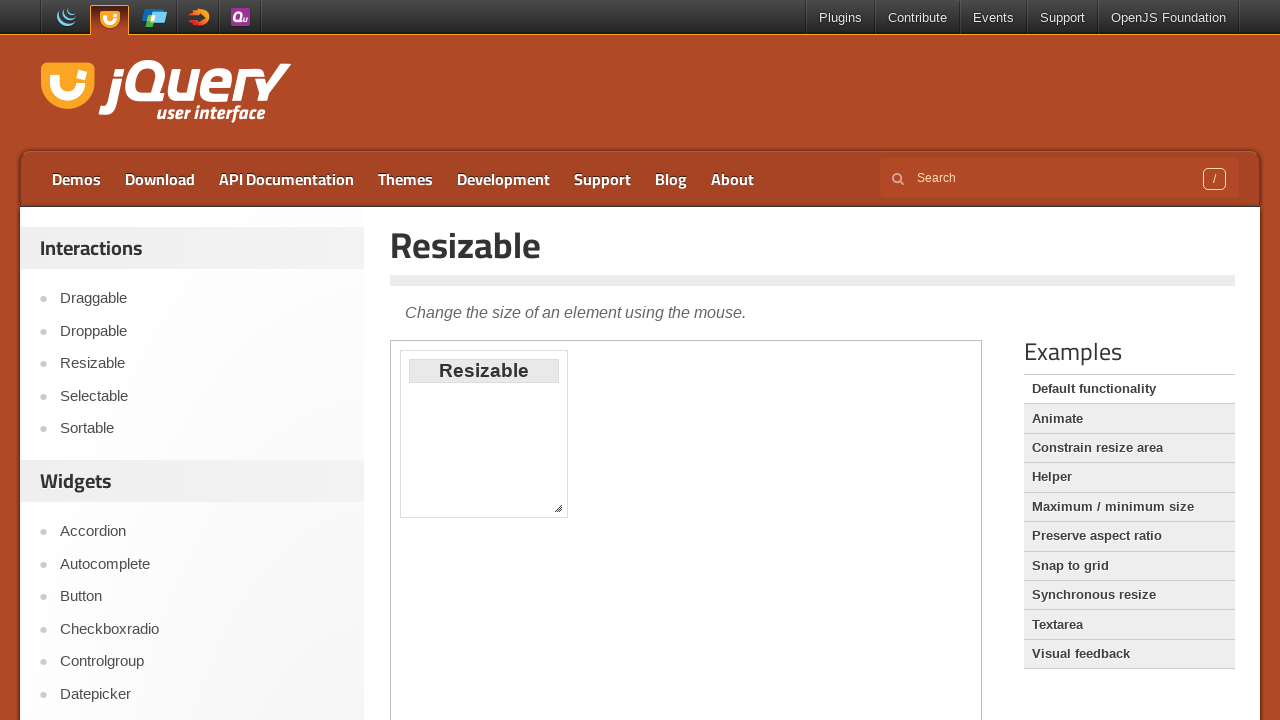

Located the resize handle on the bottom-right corner
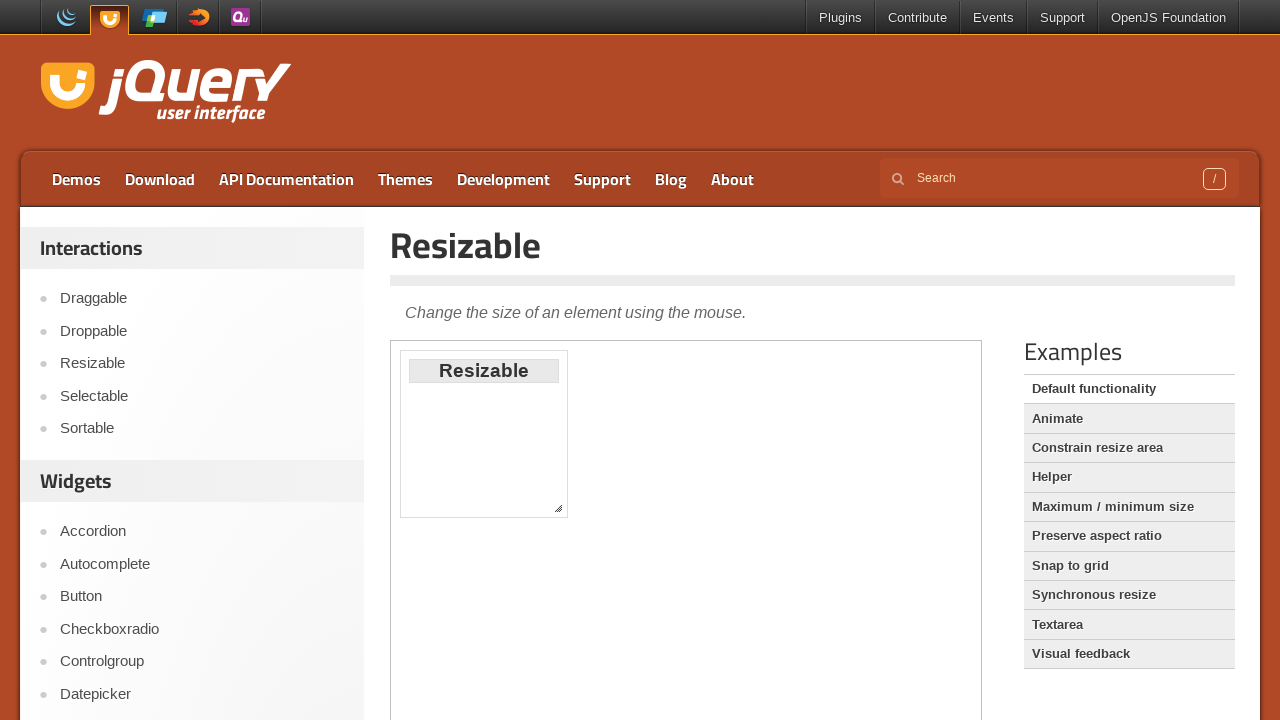

Dragged the resize handle to increase the resizable element size at (650, 600)
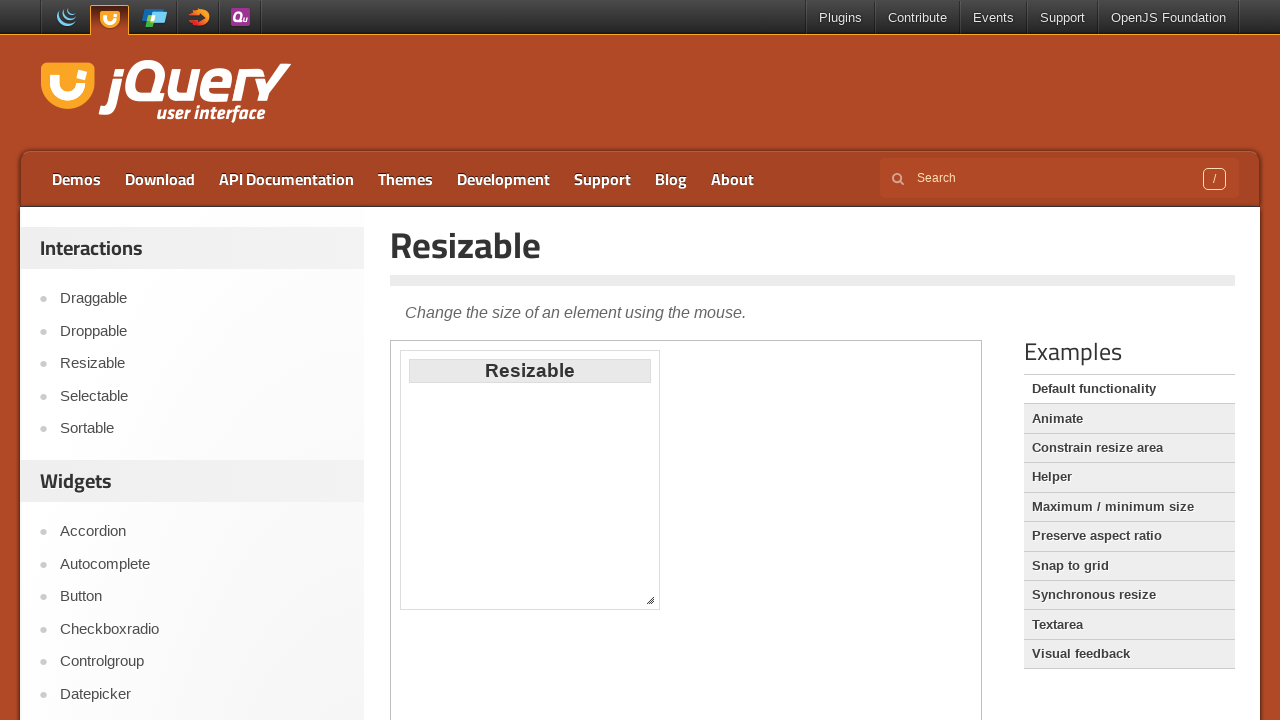

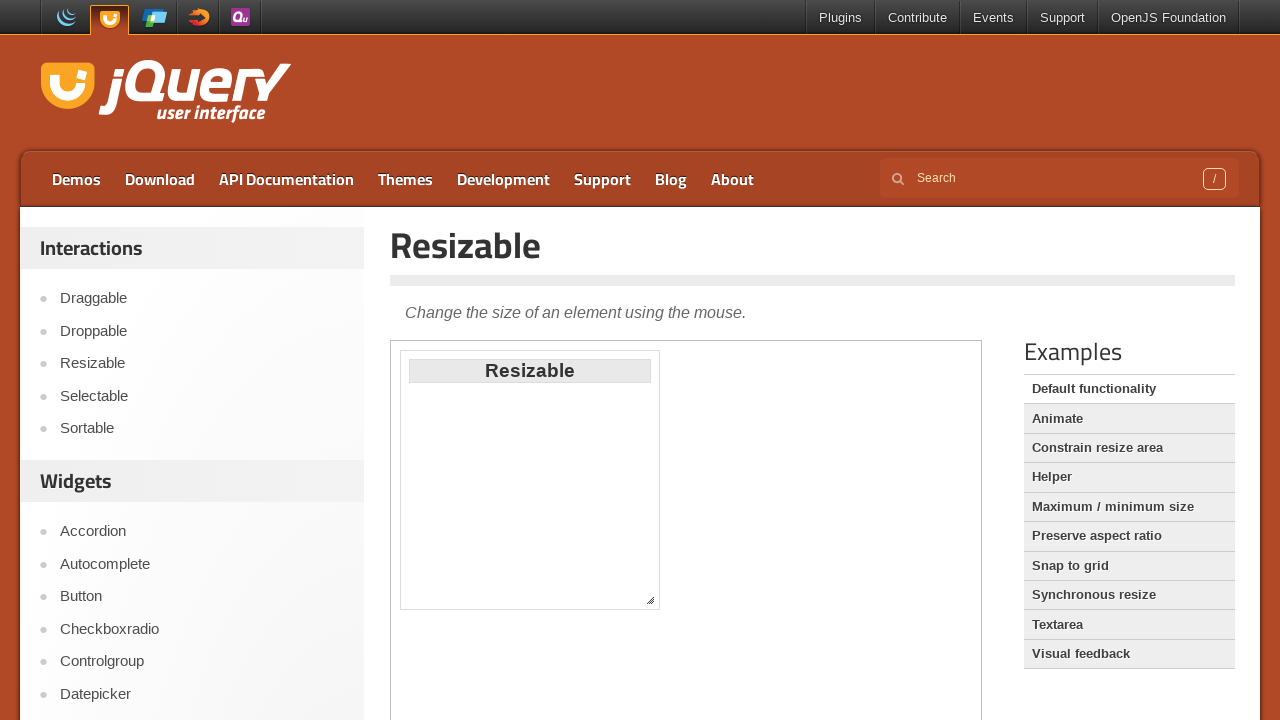